Tests clicking the Edit button on a specific table row using XPath selector and verifies URL update

Starting URL: https://the-internet.herokuapp.com/tables

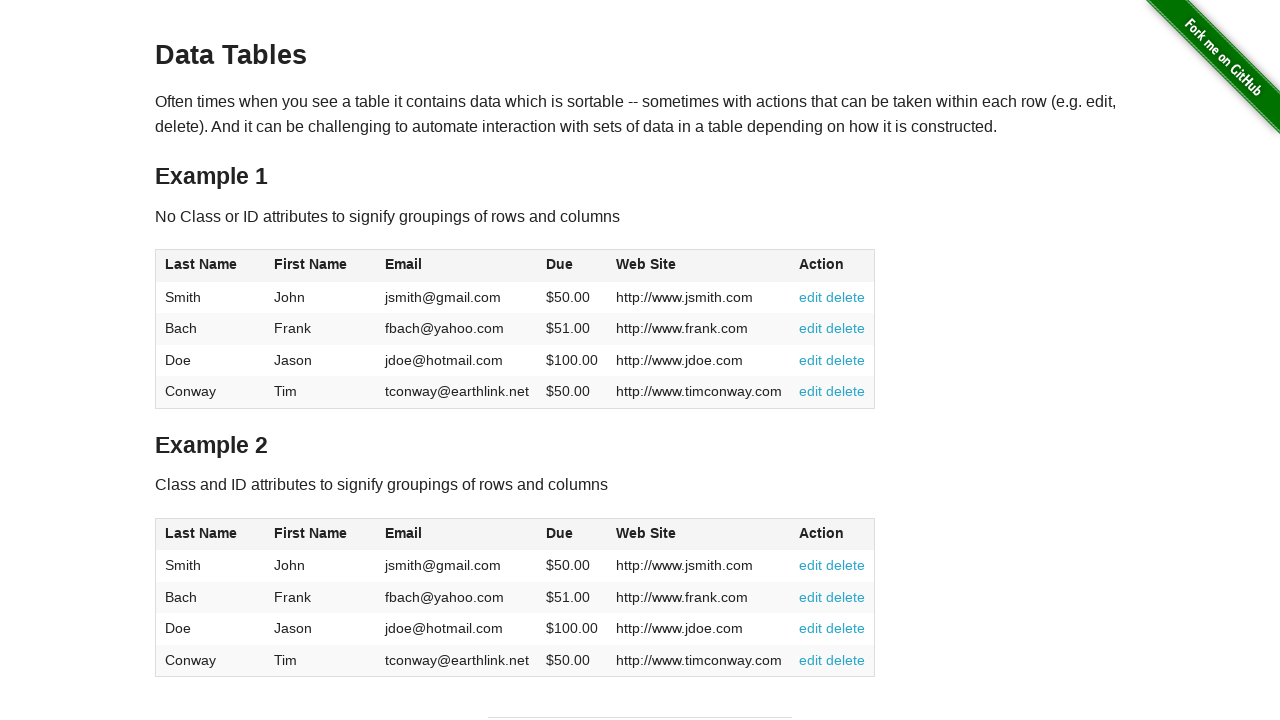

Table element loaded
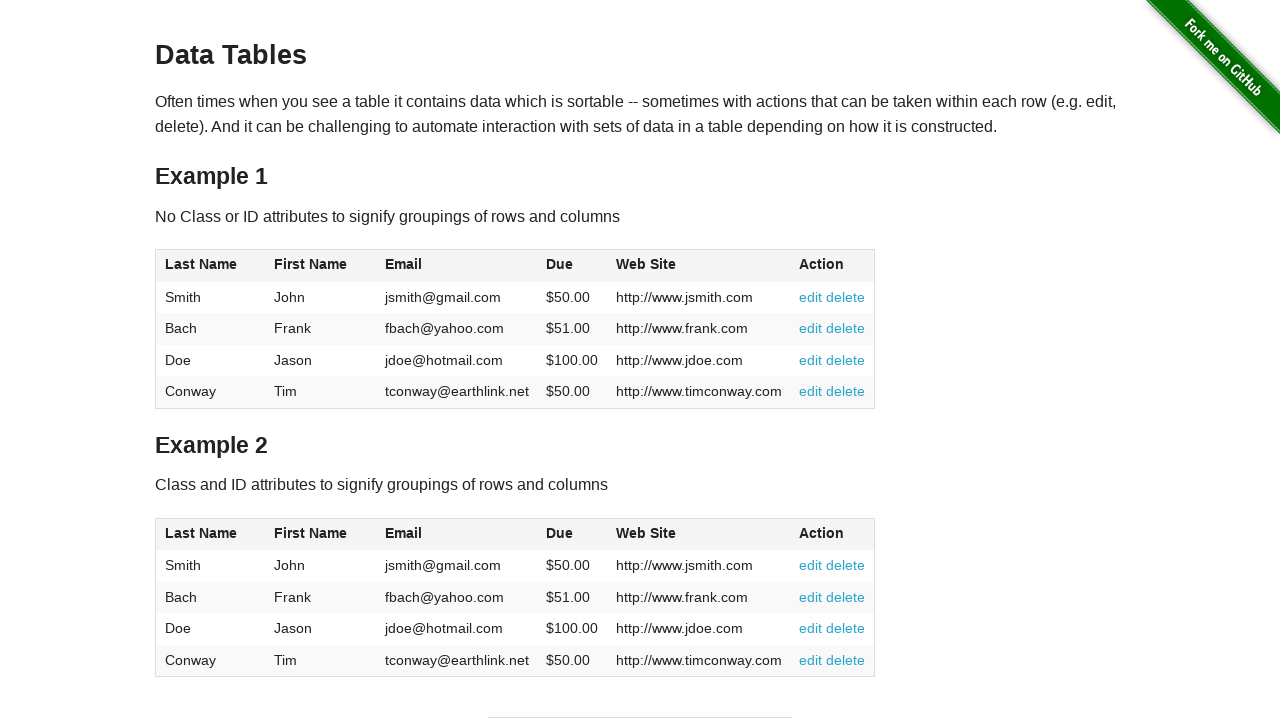

Clicked Edit button on table row 2 at (811, 328) on xpath=//table[1]//tr[2]//td[6]//a[1]
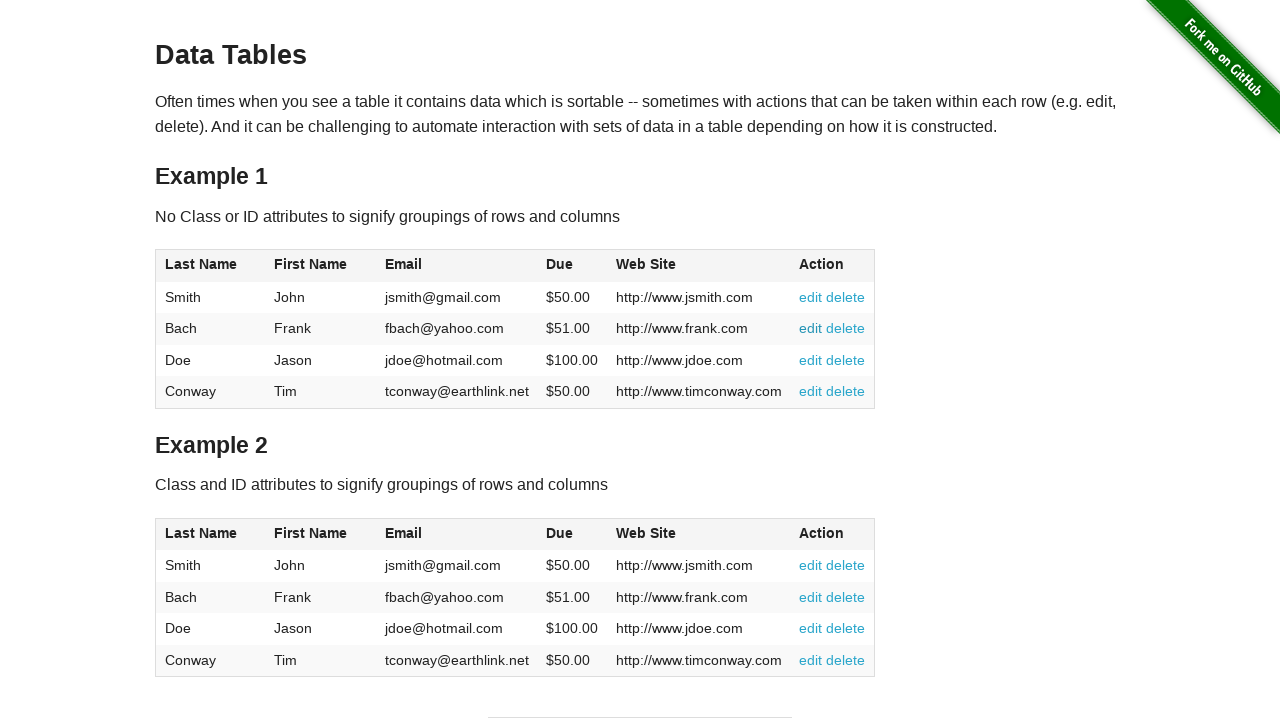

URL updated to tables#edit
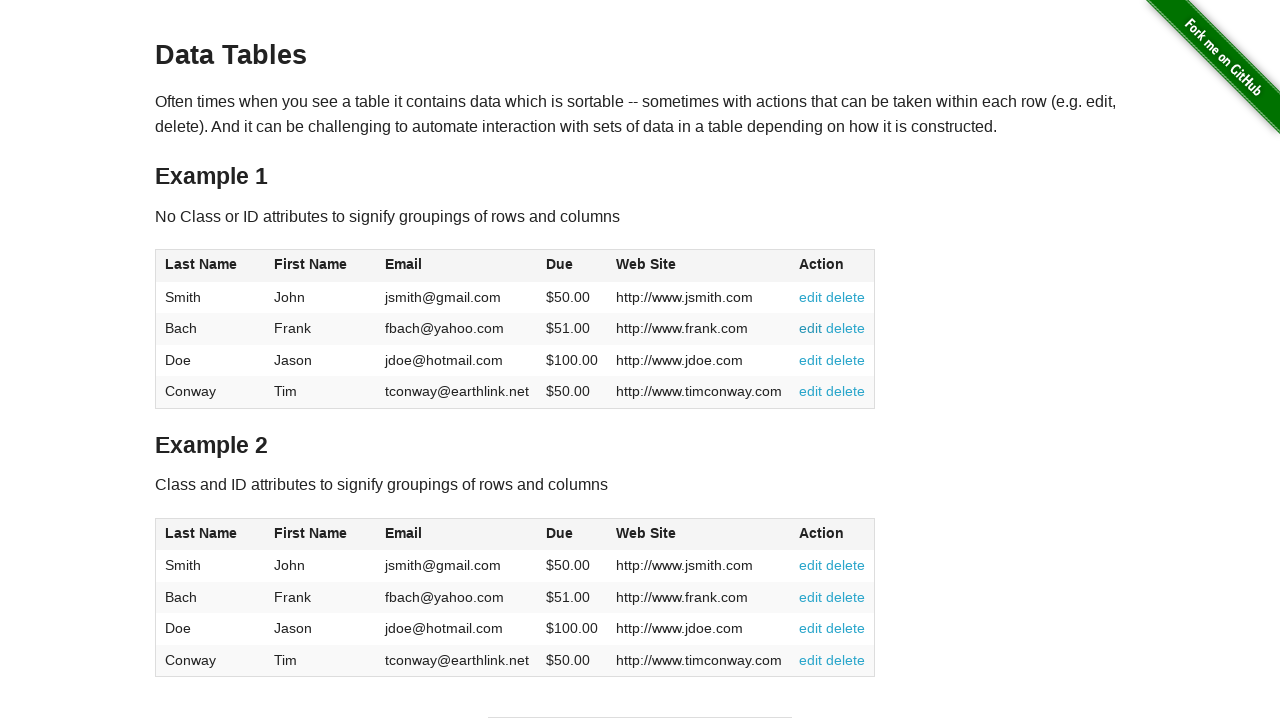

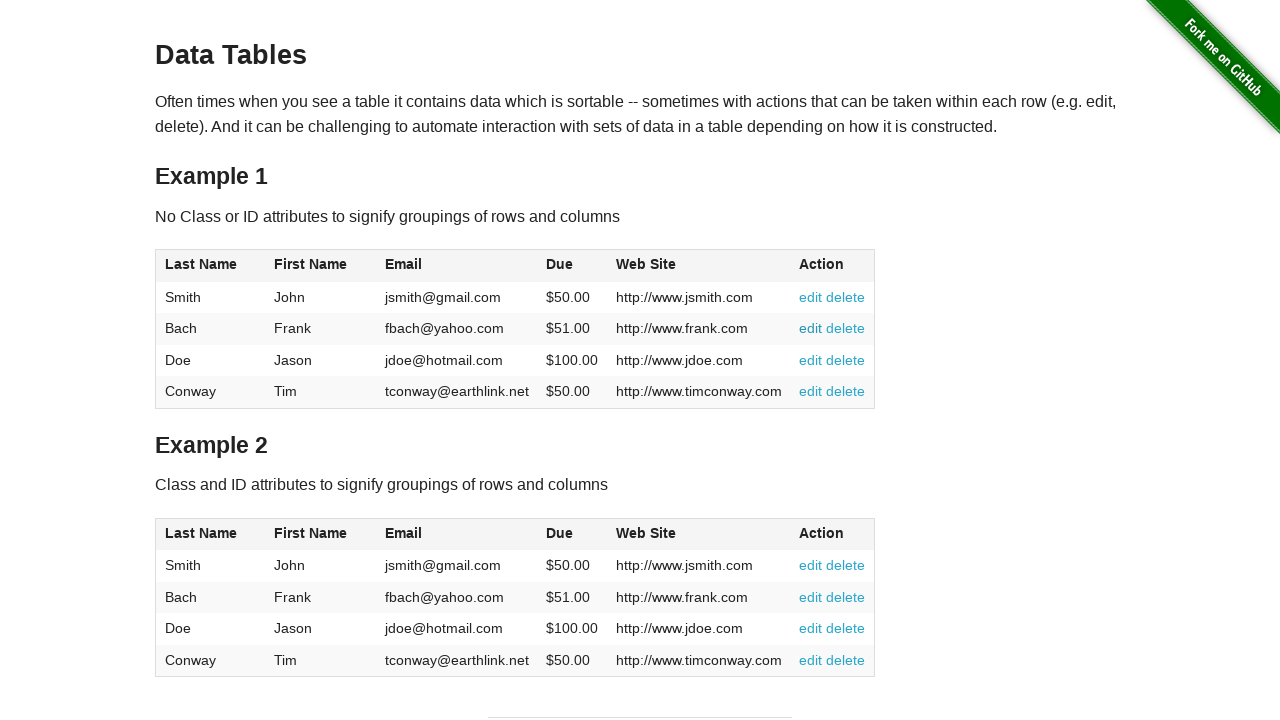